Clicks the "Create account" button on Gmail homepage using text matching

Starting URL: https://gmail.com

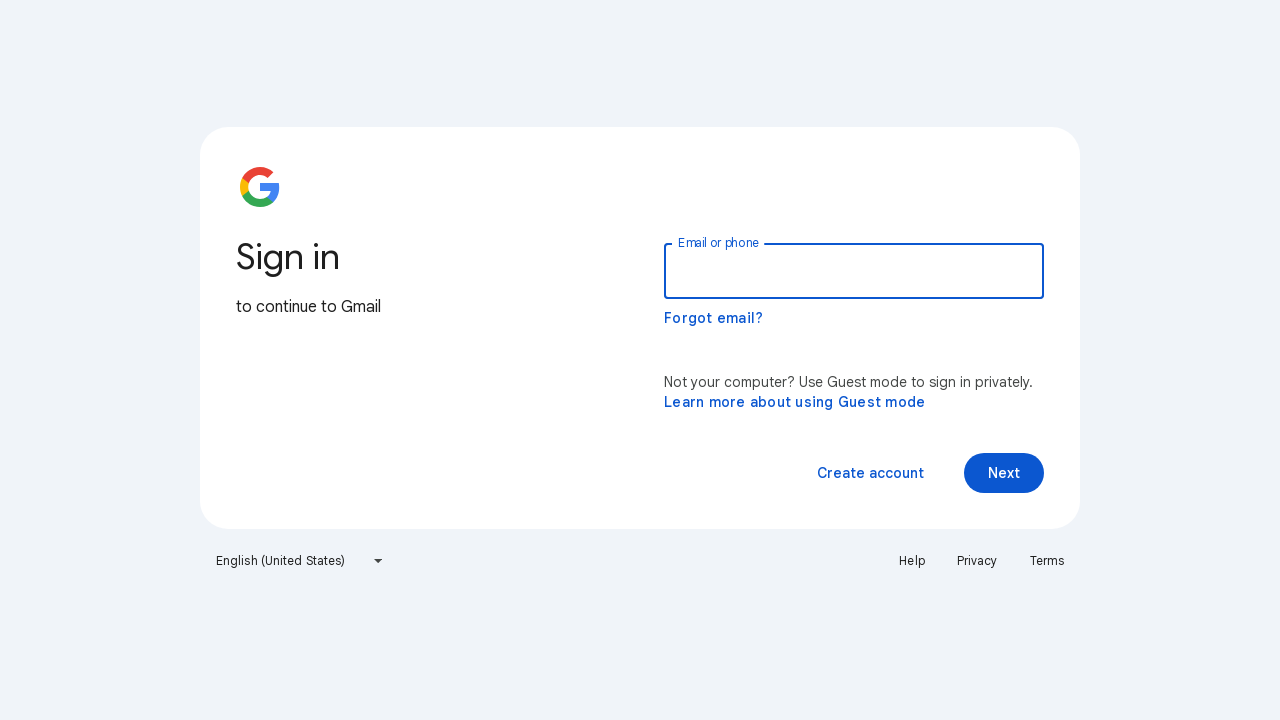

Clicked 'Create account' button on Gmail homepage using text matching at (870, 473) on xpath=//span[@class='VfPpkd-vQzf8d' and text()='Create account']
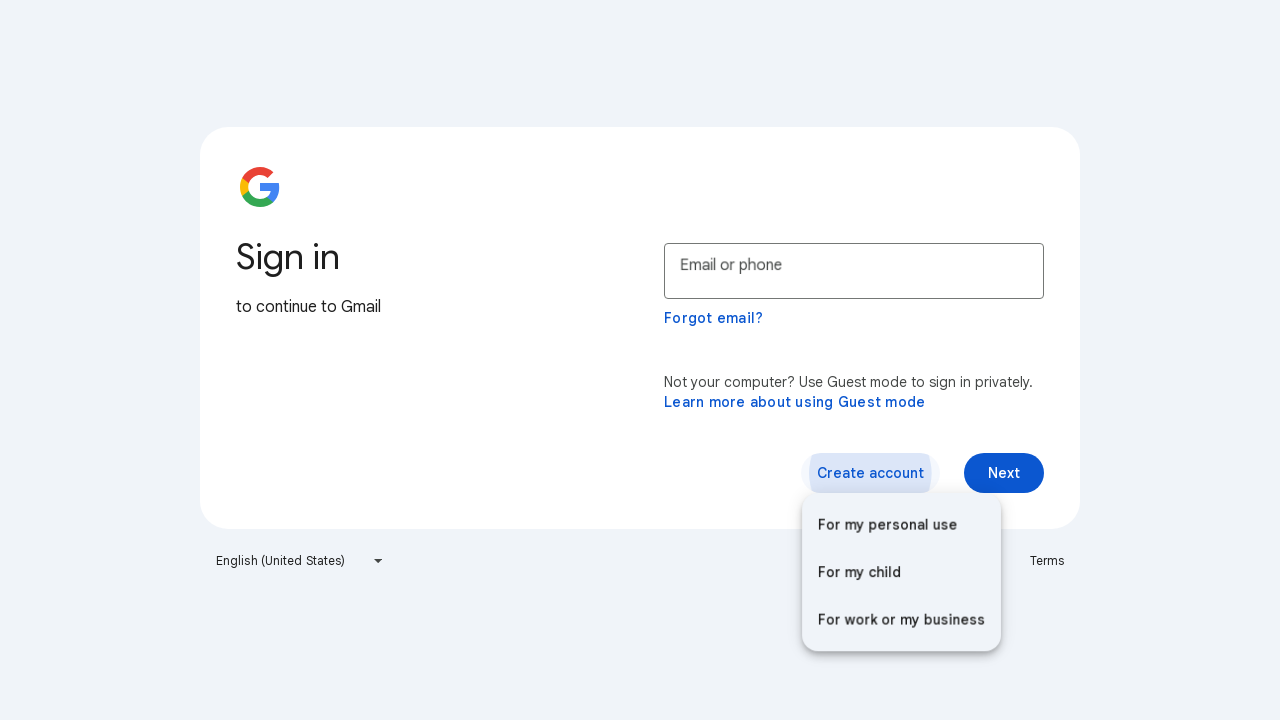

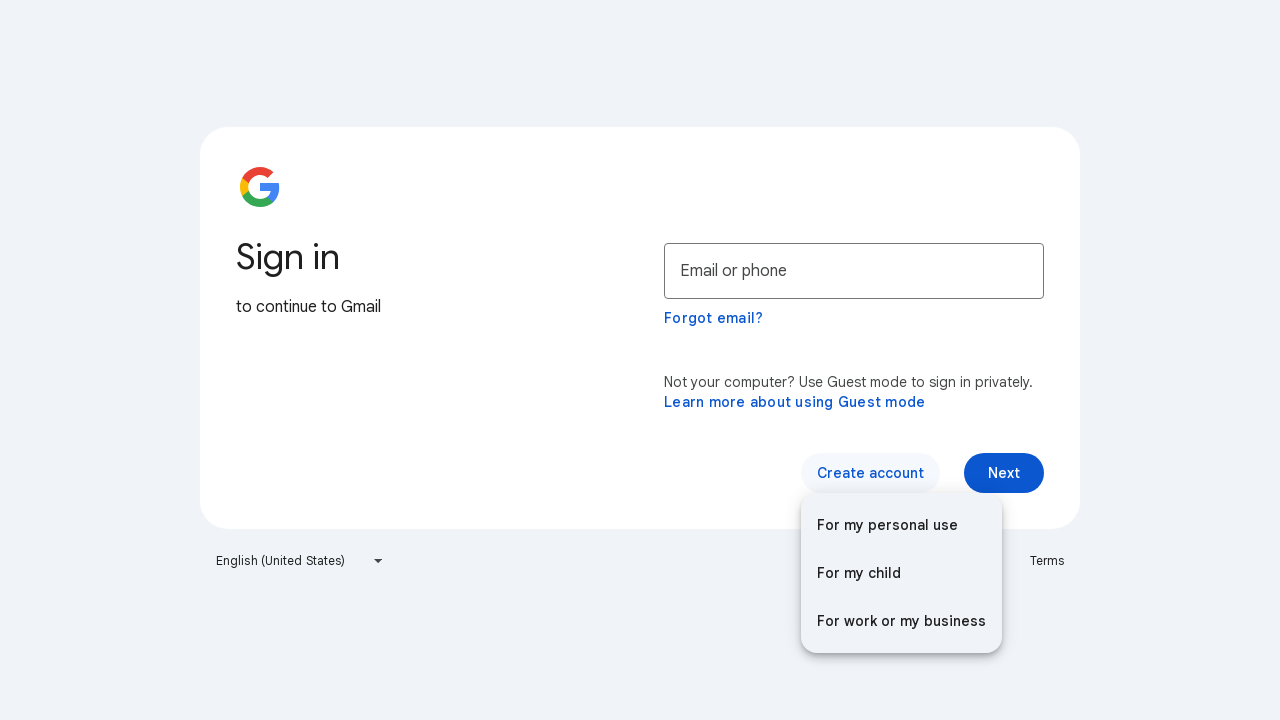